Navigates to a page with JavaScript-delayed content and waits for quotes to load dynamically

Starting URL: https://quotes.toscrape.com/js-delayed

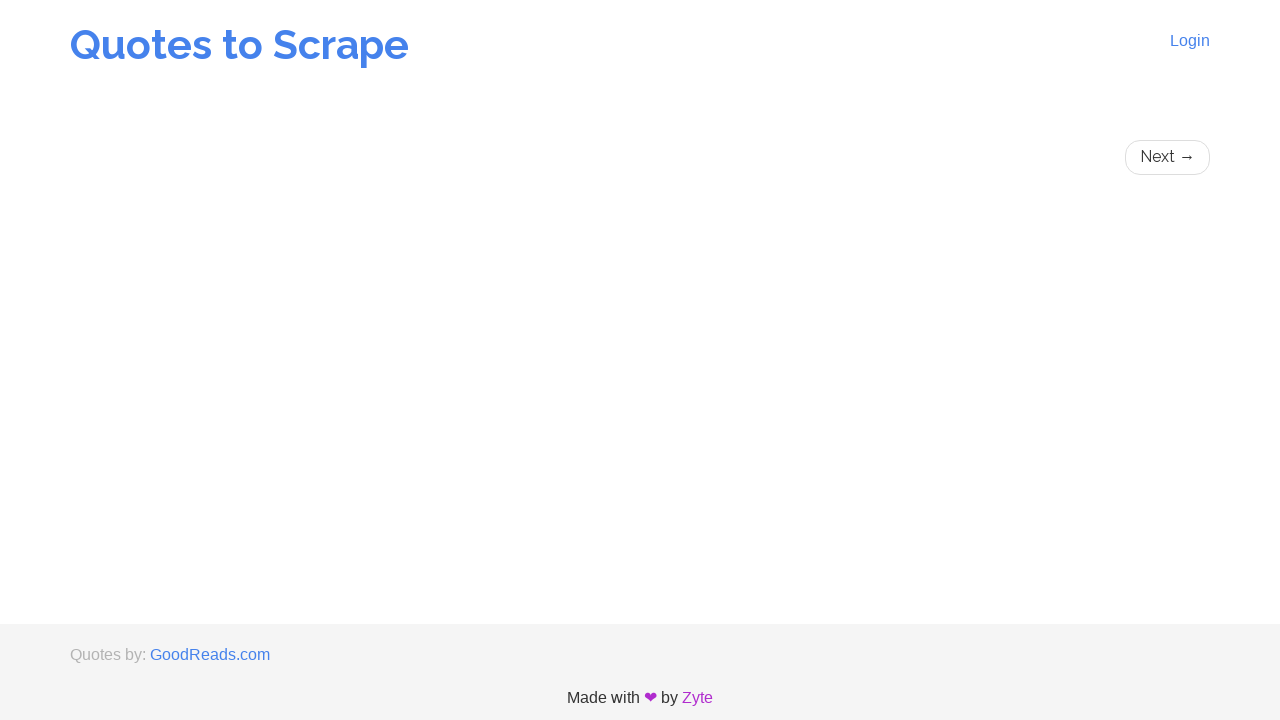

Waited for JavaScript-delayed quotes to load
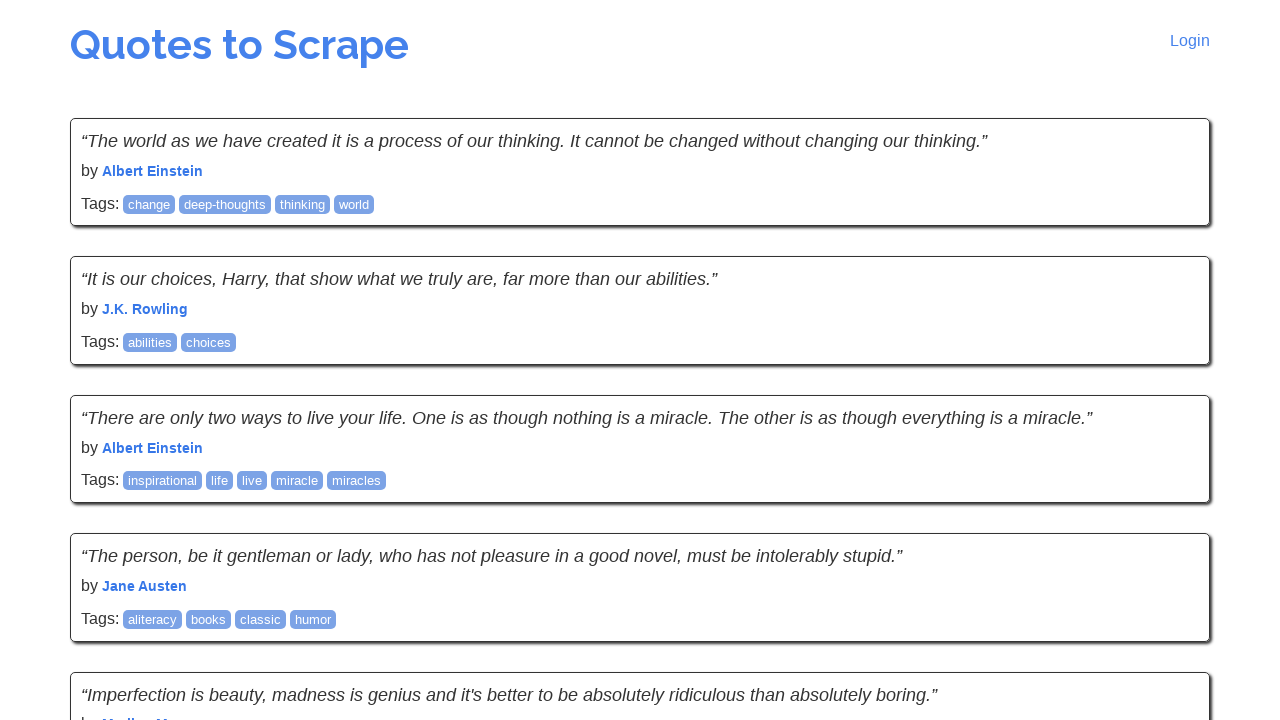

Retrieved all quote elements from the page
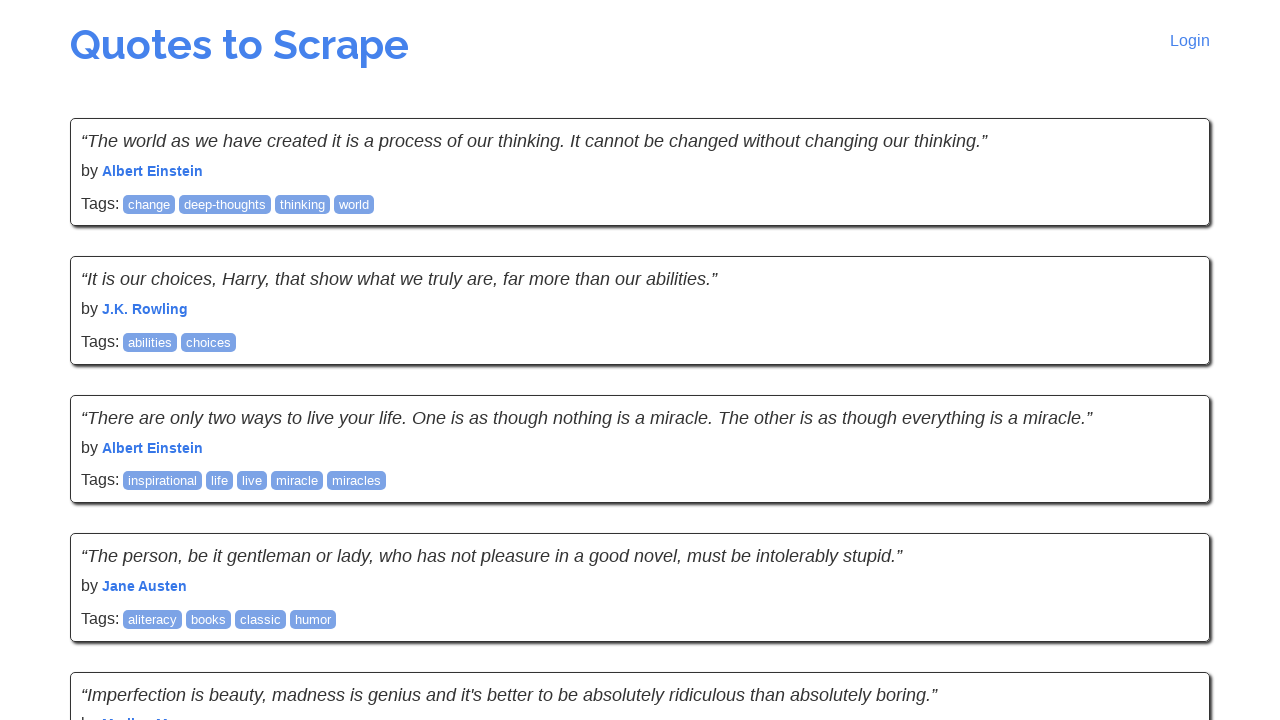

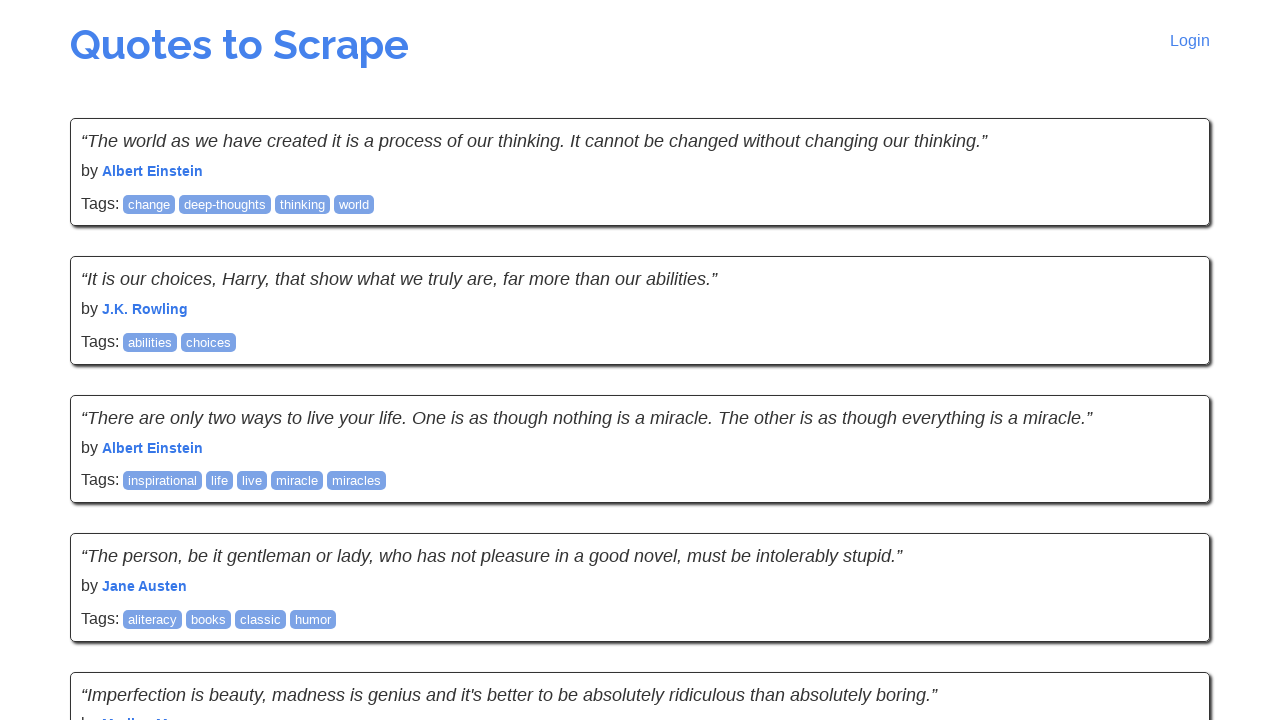